Tests interaction with a challenging DOM by waiting for elements to load and clicking on dynamically named buttons

Starting URL: https://the-internet.herokuapp.com/challenging_dom

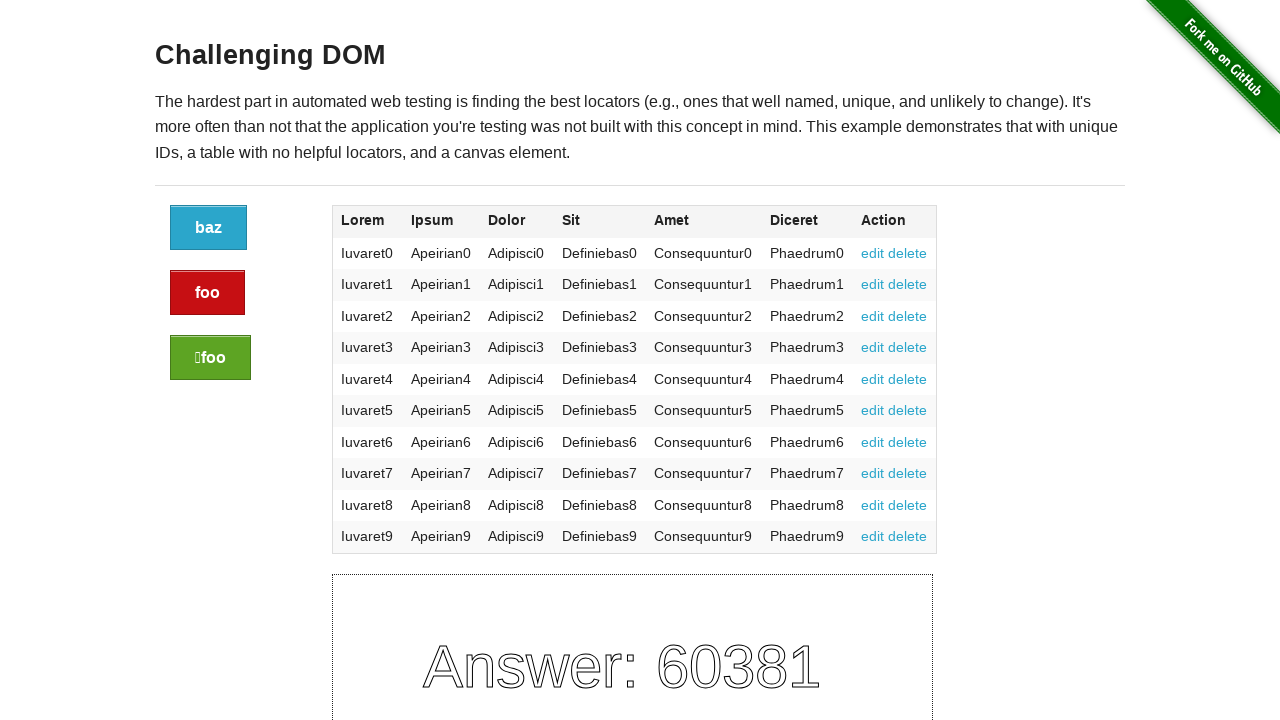

Navigated to challenging DOM test page
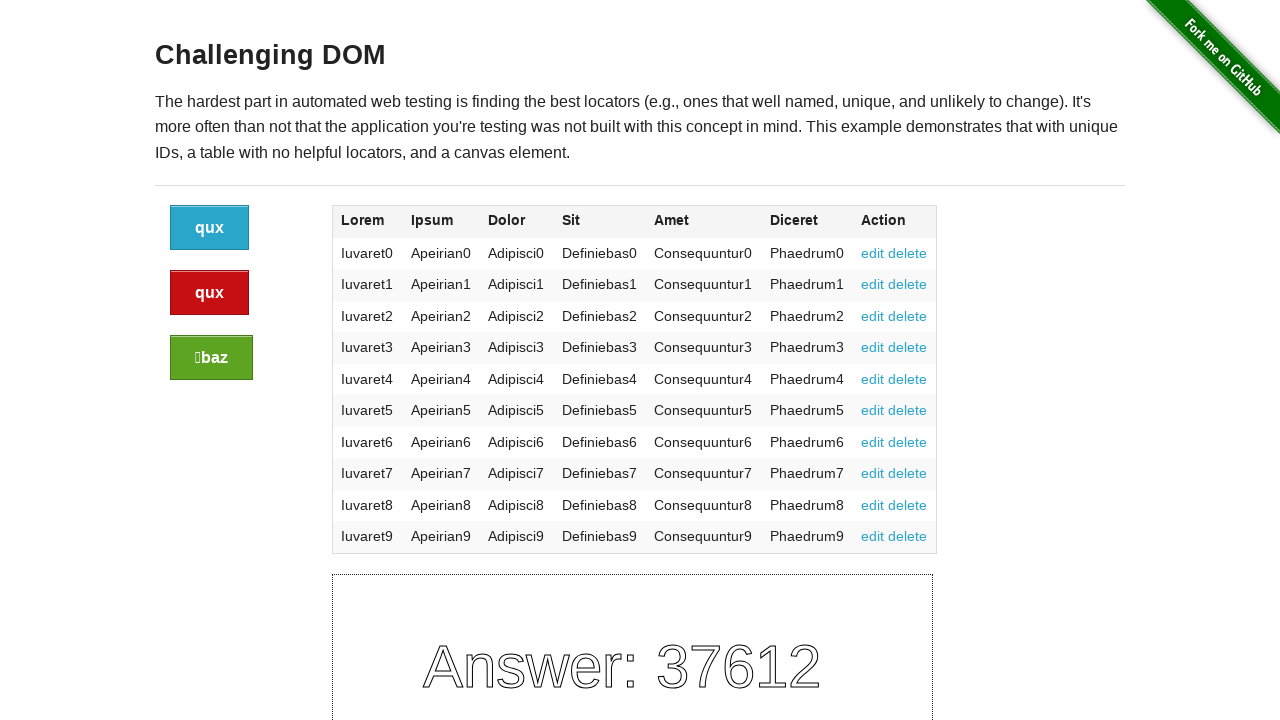

Content div loaded and became visible
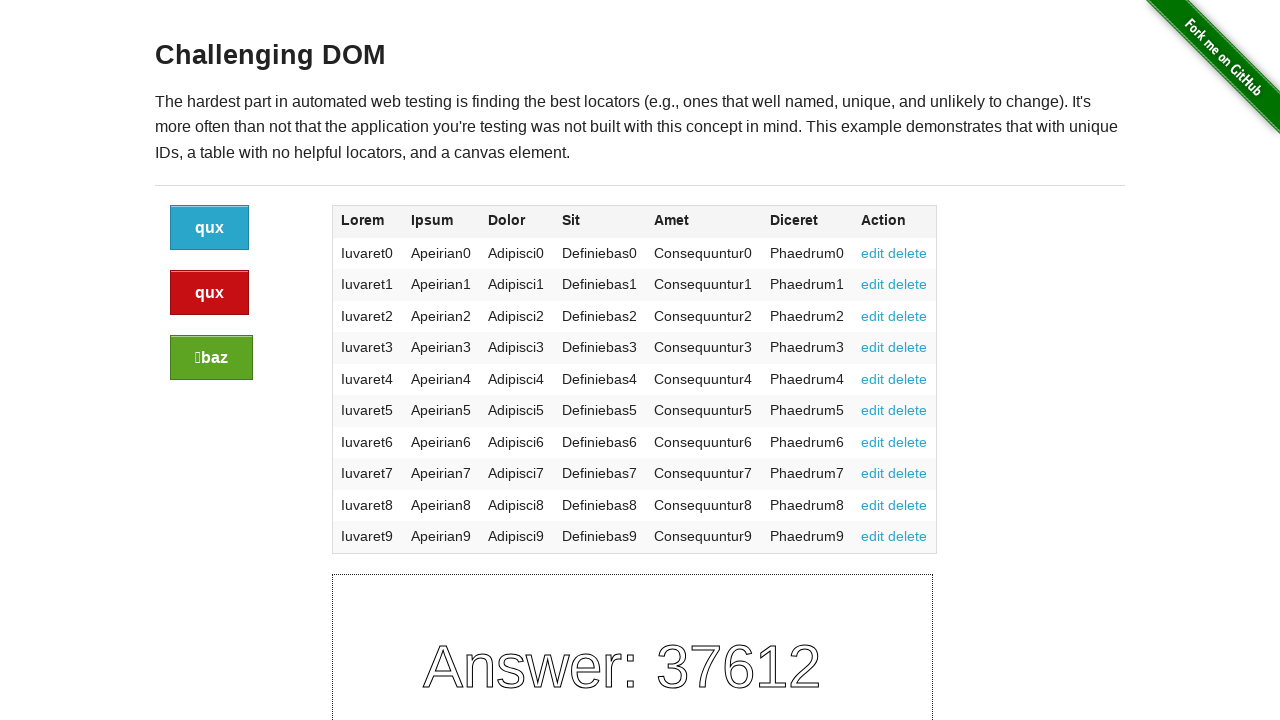

Clicked dynamically named button (foo, bar, baz, or qux) at (210, 228) on xpath=//*[contains(text(),'foo') or contains(text(),'bar') or contains(text(),'b
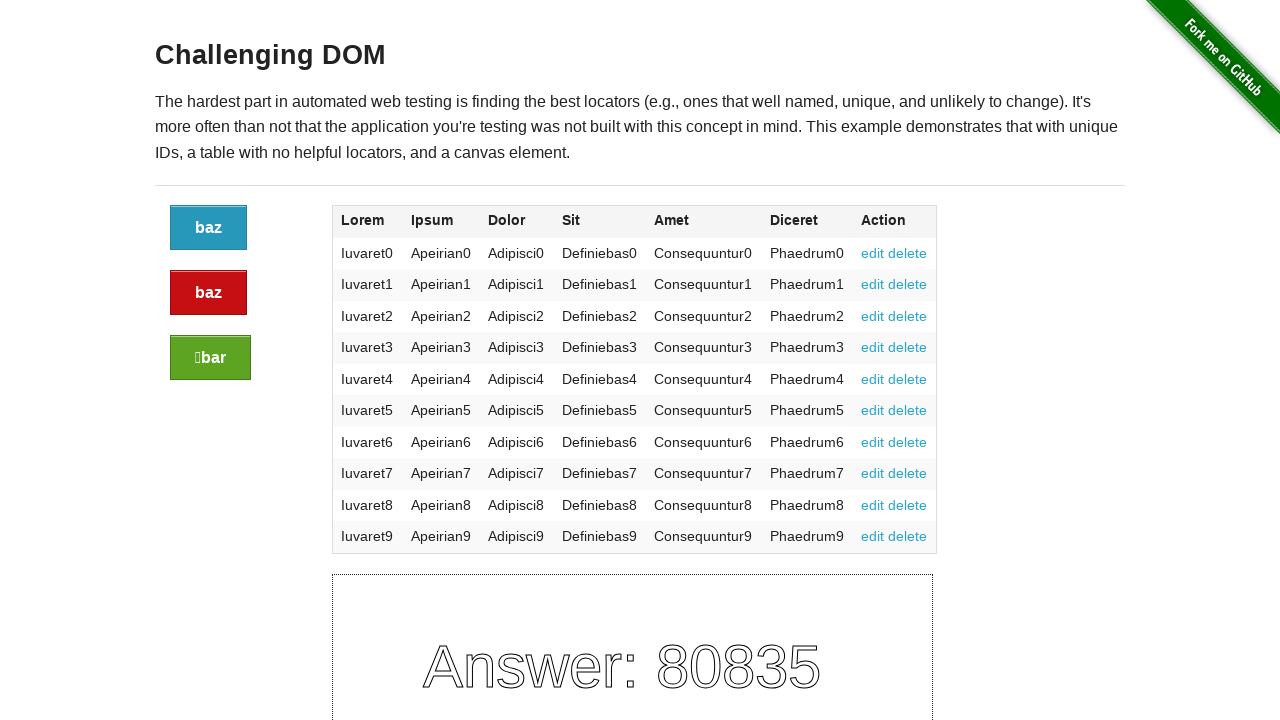

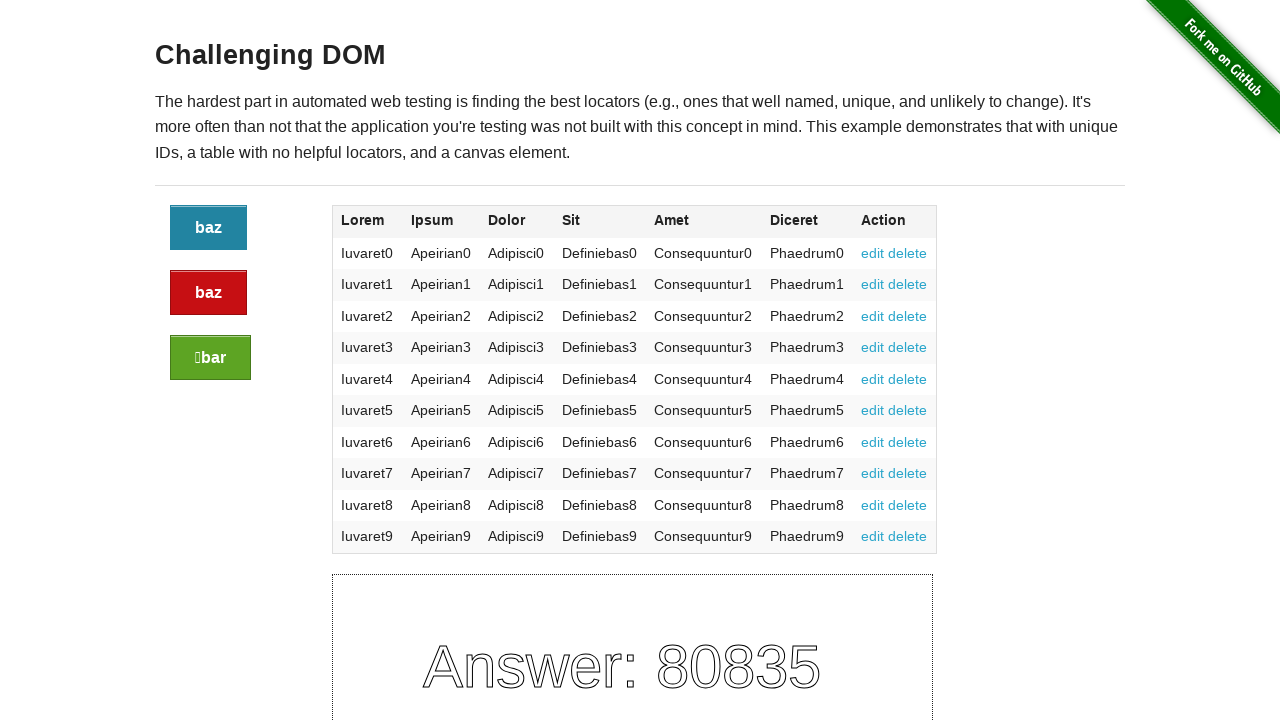